Tests registration form validation with various invalid phone number formats

Starting URL: https://alada.vn/tai-khoan/dang-ky.html

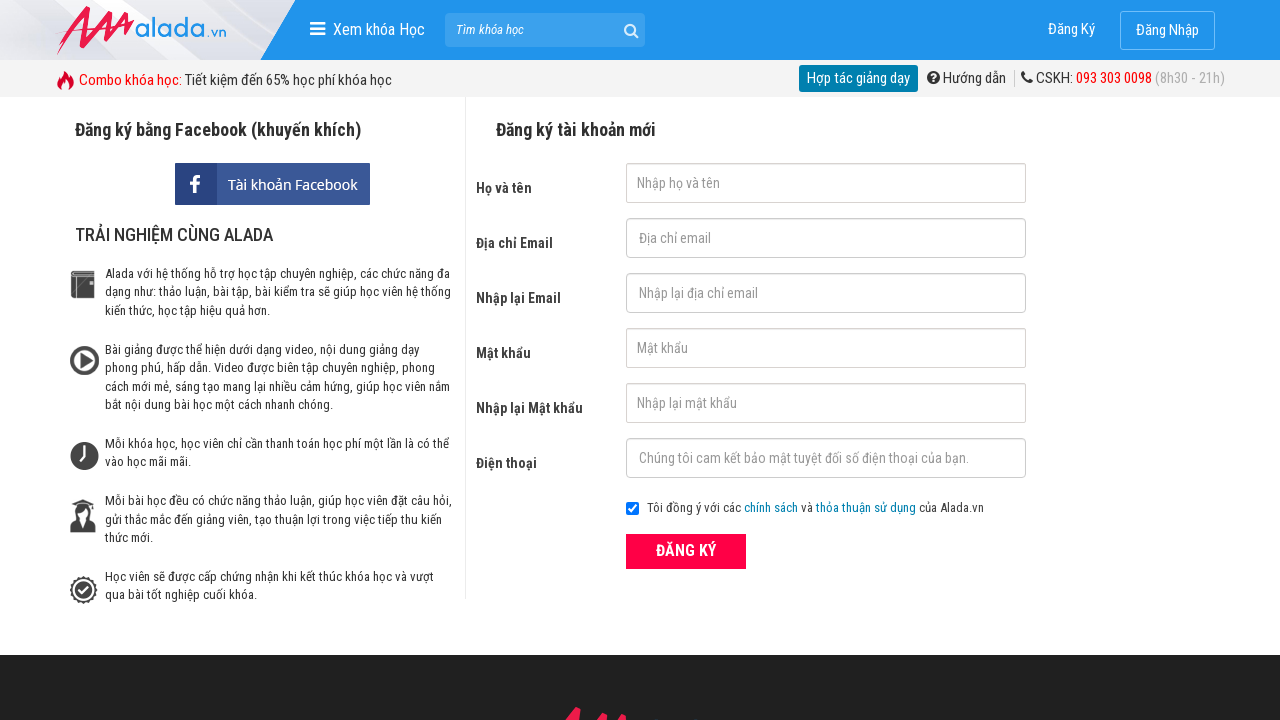

Filled first name field with 'Nguyen Loc' on #txtFirstname
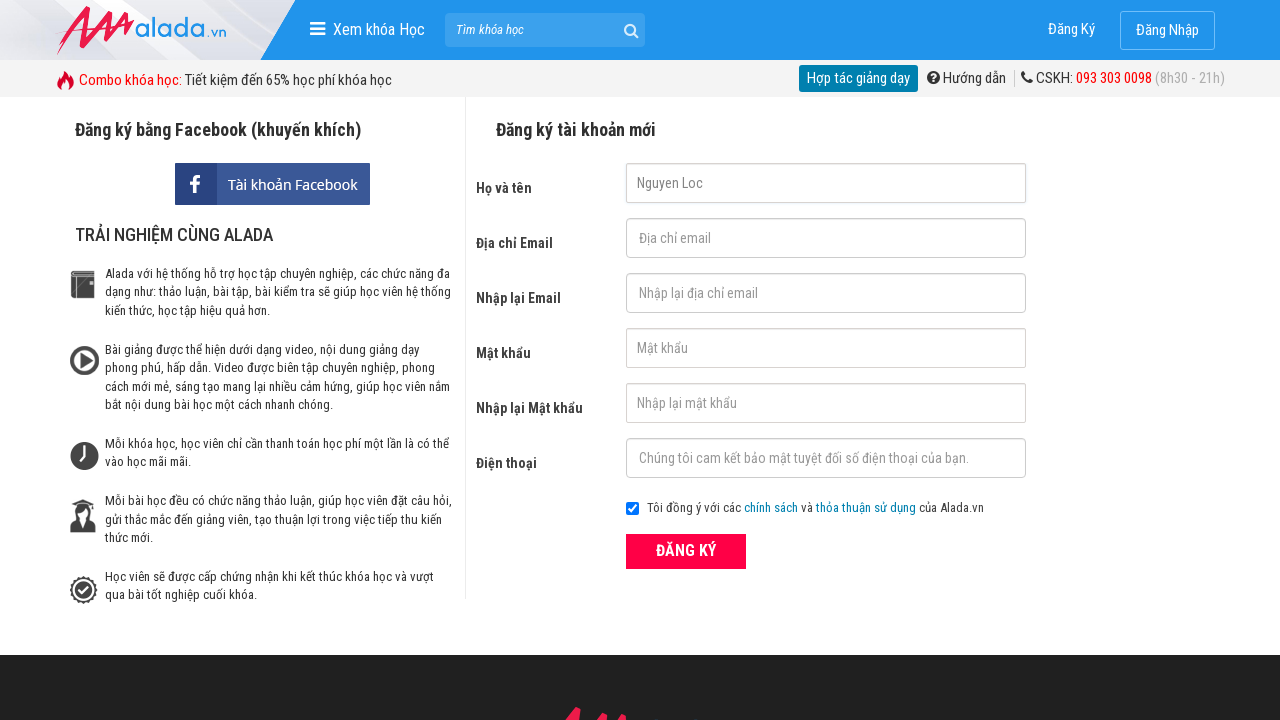

Filled email field with 'nguyen@loc.com' on #txtEmail
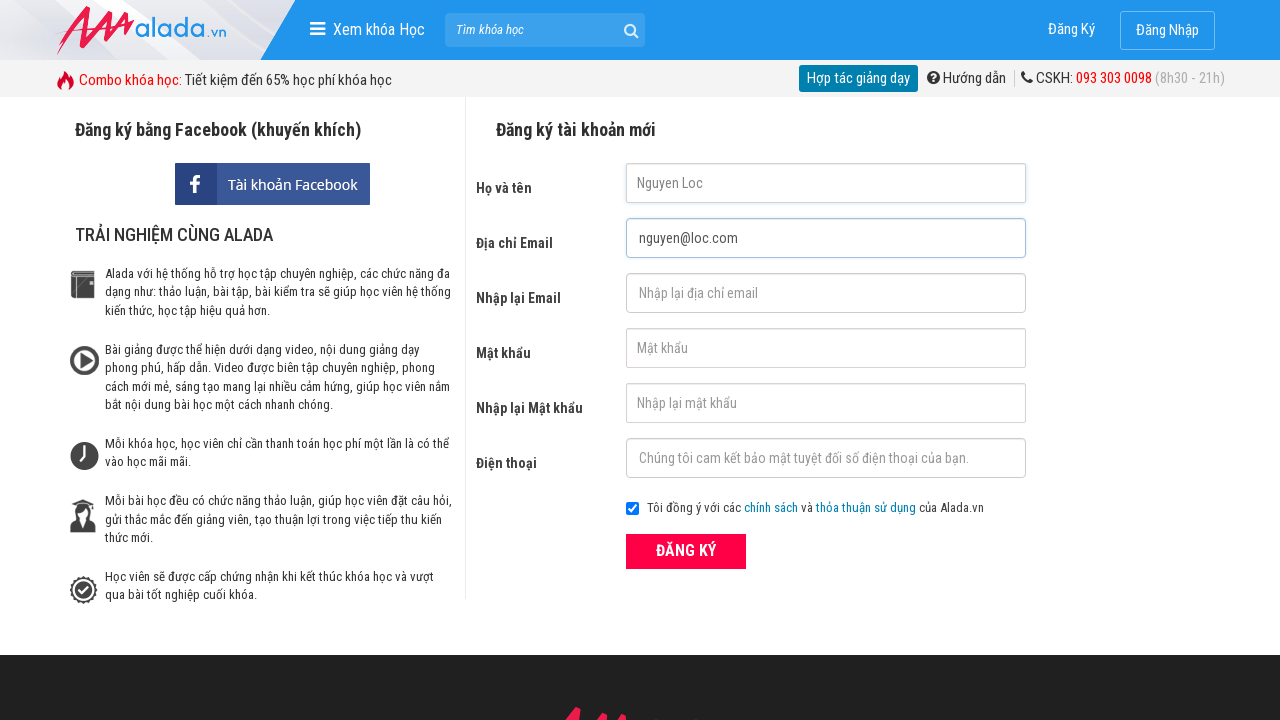

Filled confirm email field with 'nguyen@loc.com' on #txtCEmail
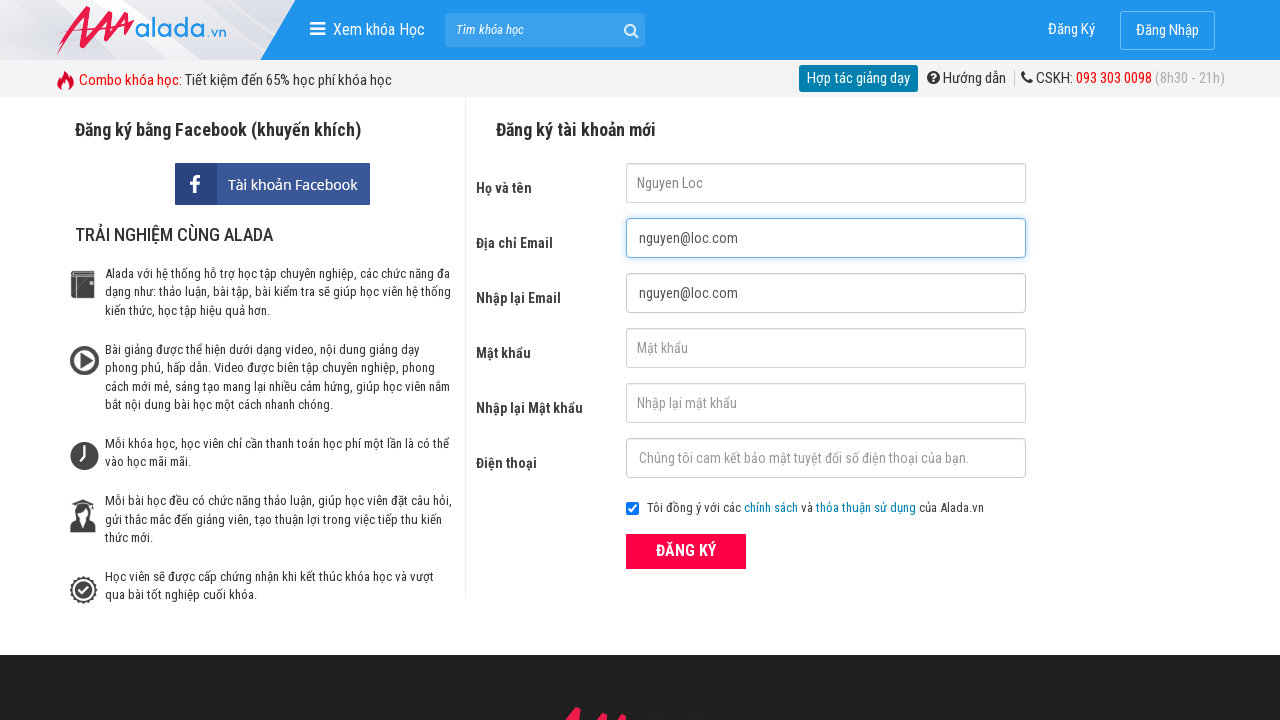

Filled password field with '123456789' on #txtPassword
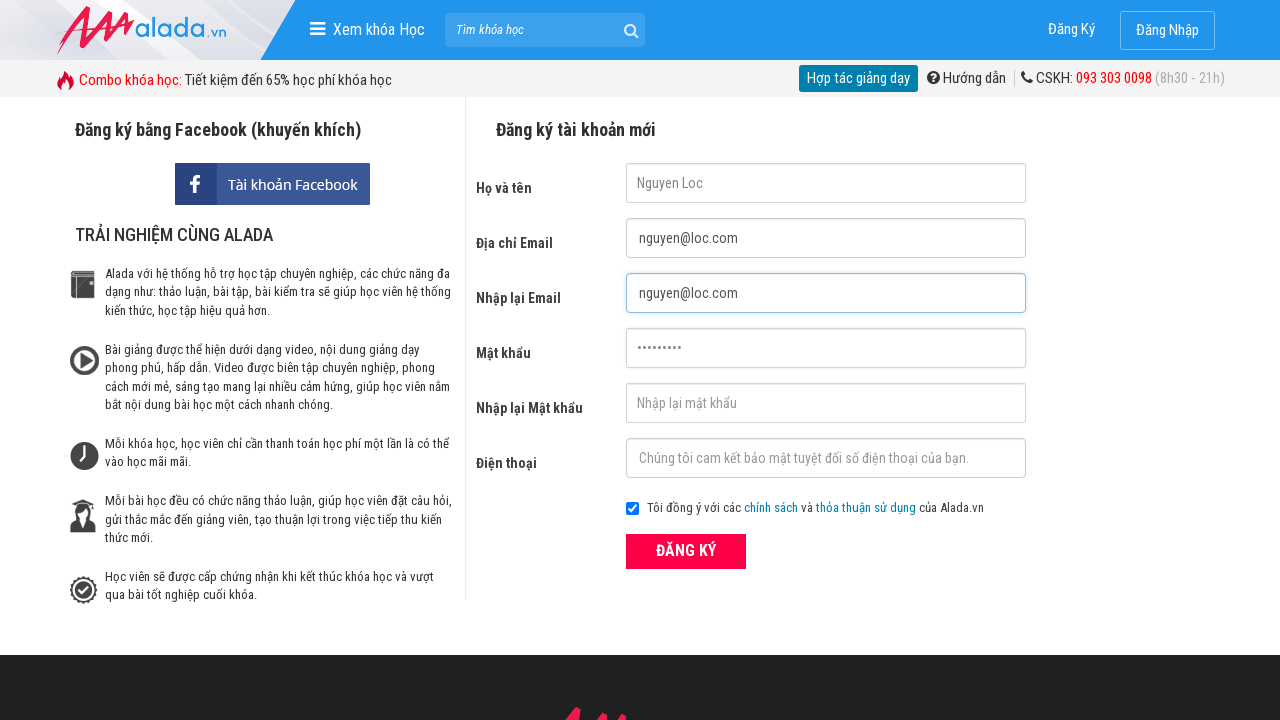

Filled confirm password field with '123456789' on #txtCPassword
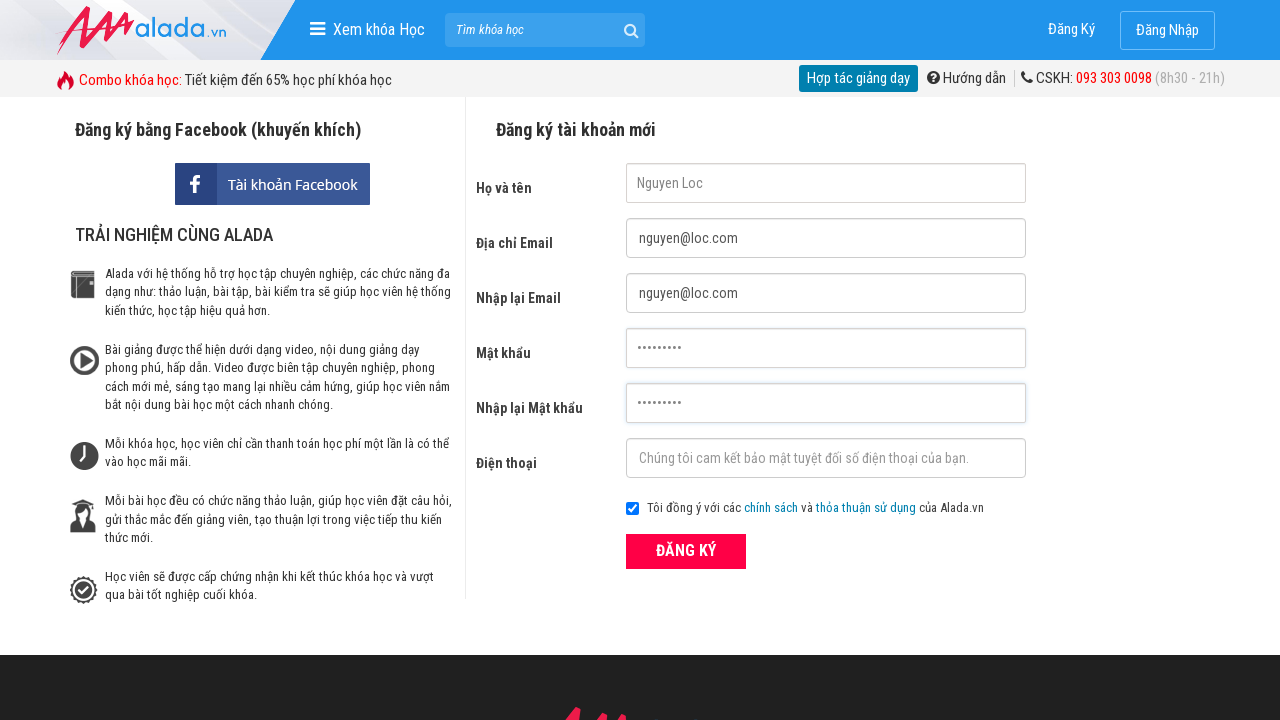

Filled phone field with too short number '08234526' (8 digits) on #txtPhone
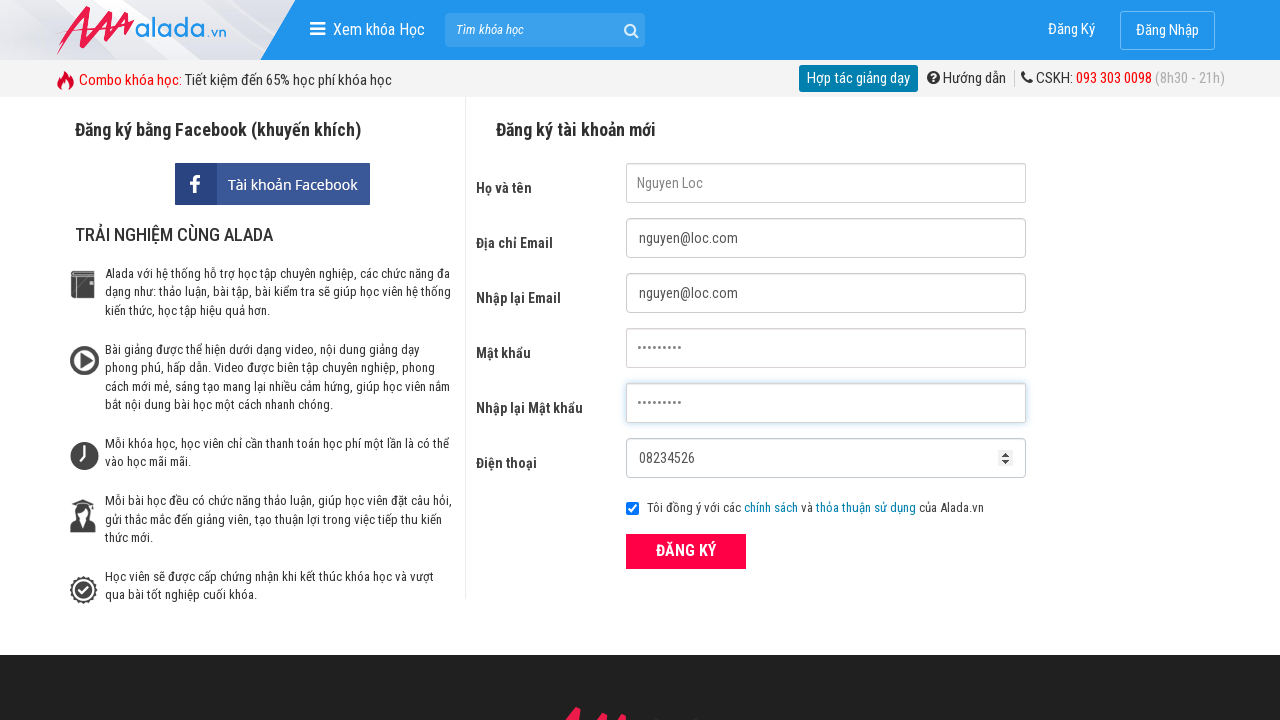

Clicked ĐĂNG KÝ (Register) button to submit form with short phone number at (686, 551) on xpath=//form[@id='frmLogin']//button[text()='ĐĂNG KÝ']
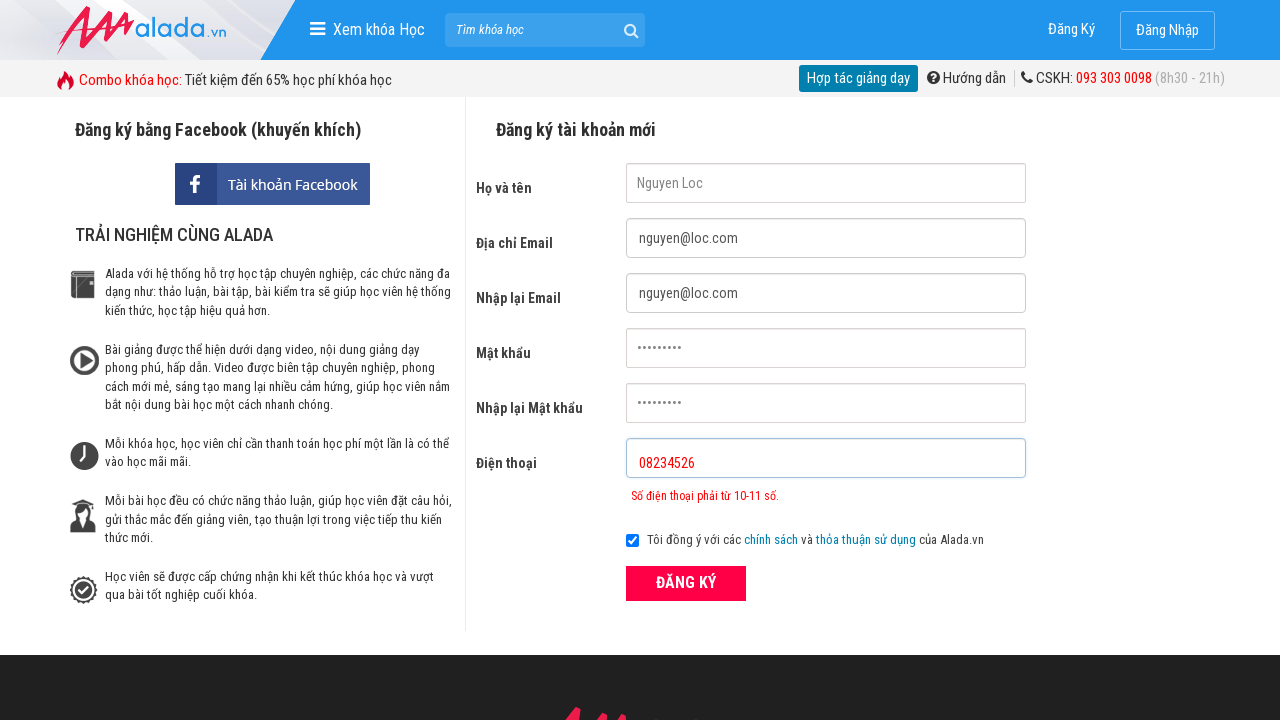

Error message appeared for short phone number validation
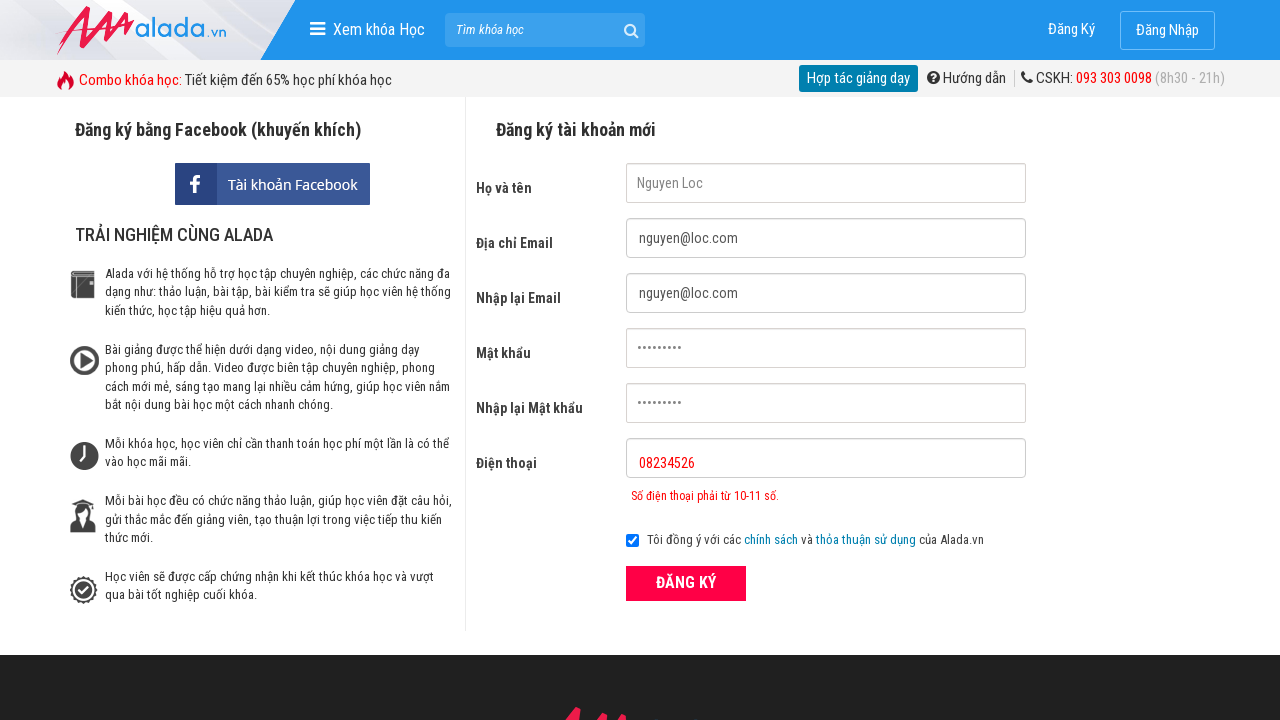

Cleared phone number field on #txtPhone
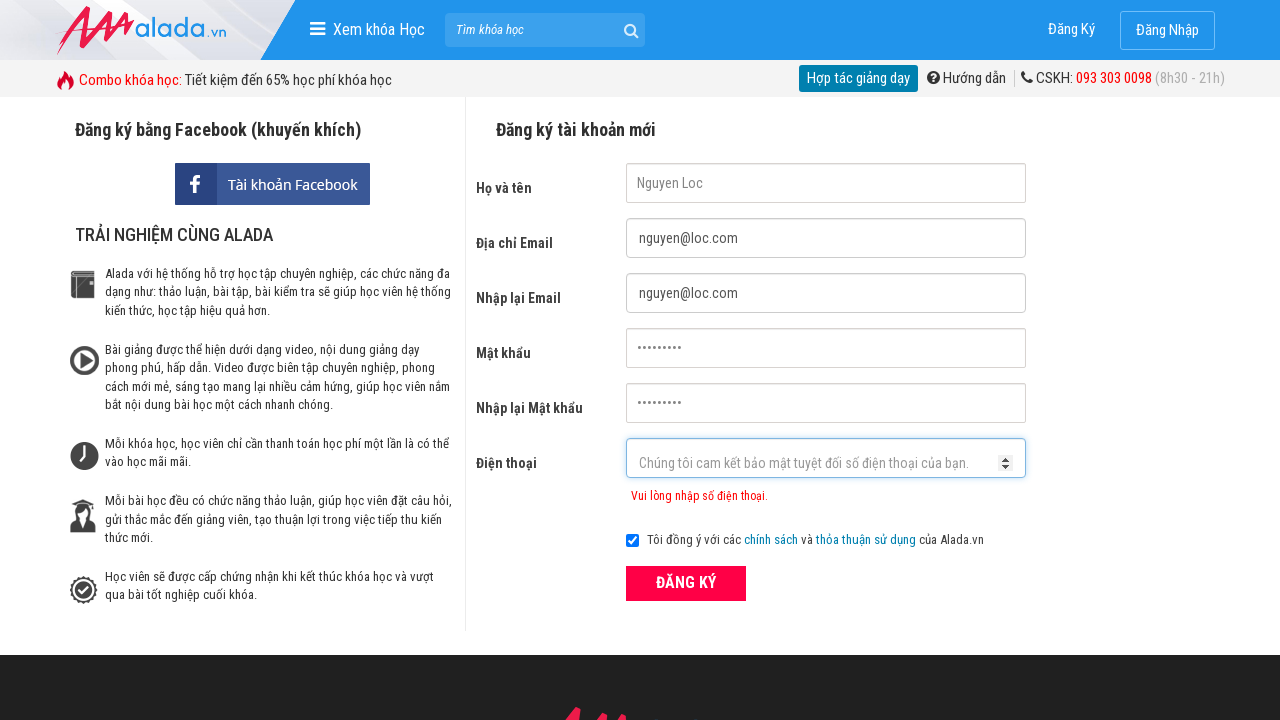

Filled phone field with too long number '082345269989988' (15 digits) on #txtPhone
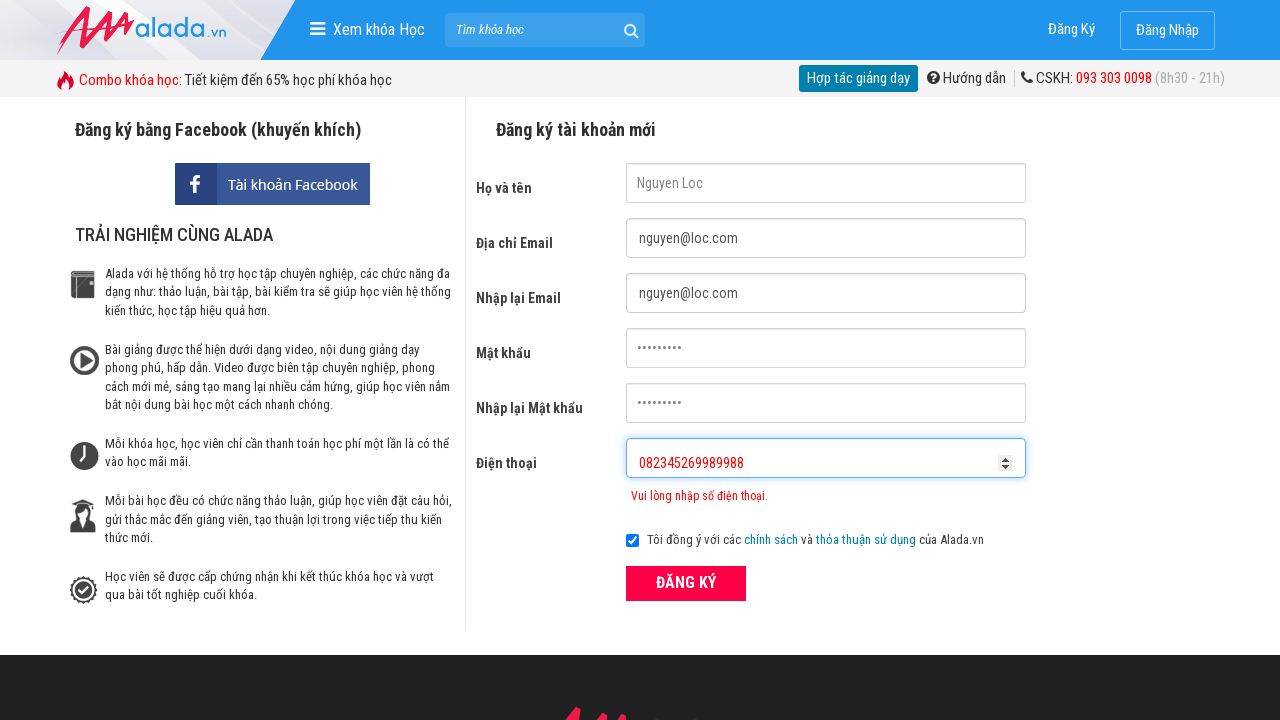

Clicked ĐĂNG KÝ button to submit form with long phone number at (686, 583) on xpath=//form[@id='frmLogin']//button[text()='ĐĂNG KÝ']
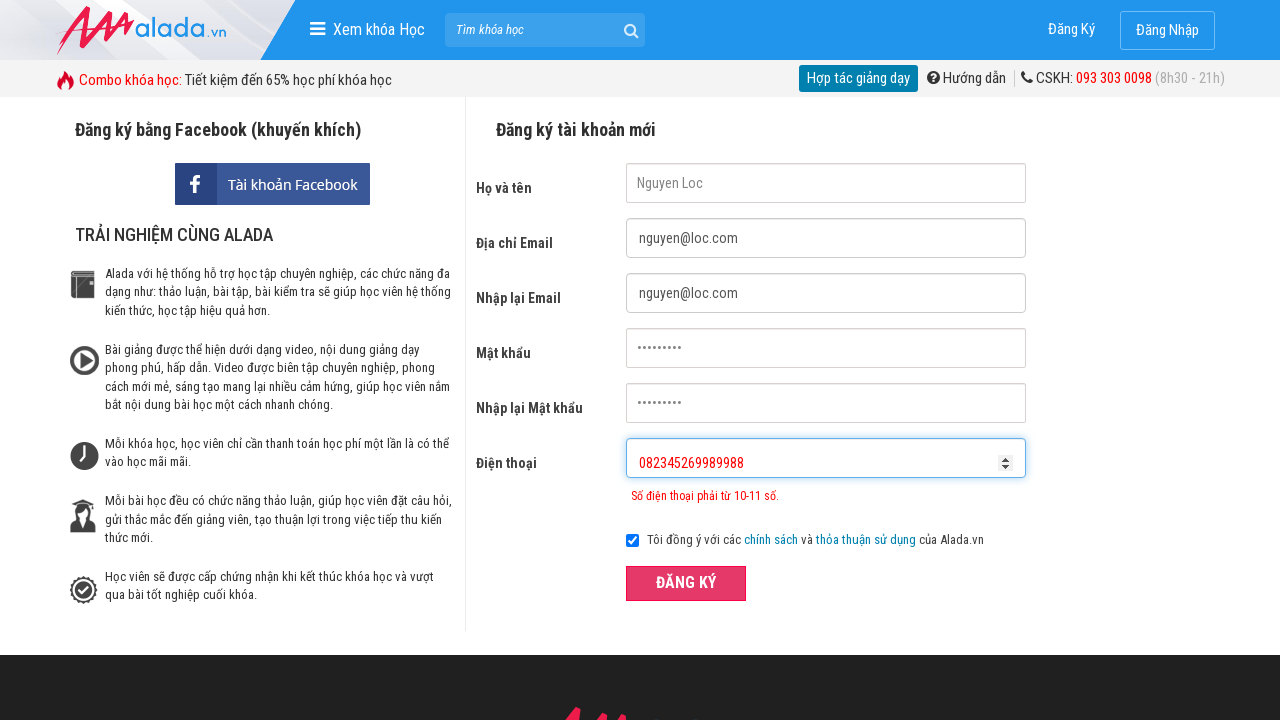

Cleared phone number field on #txtPhone
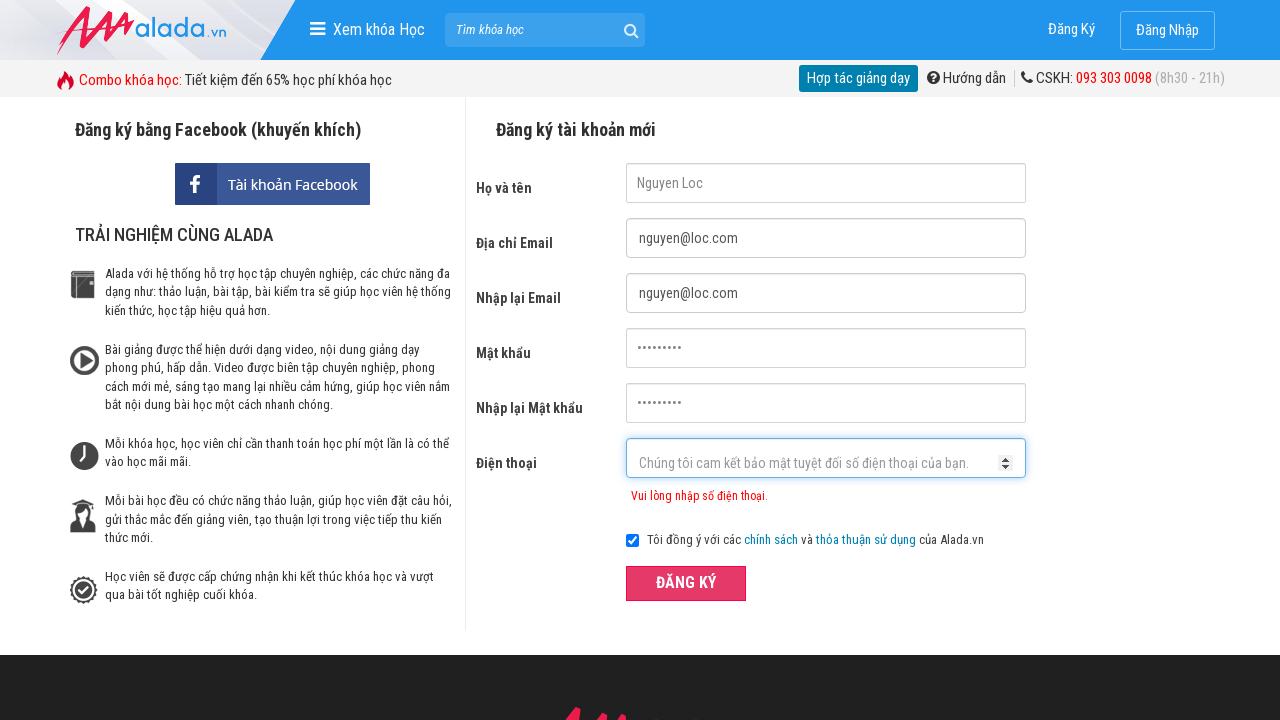

Filled phone field with invalid prefix '0623452634567892' (06 prefix) on #txtPhone
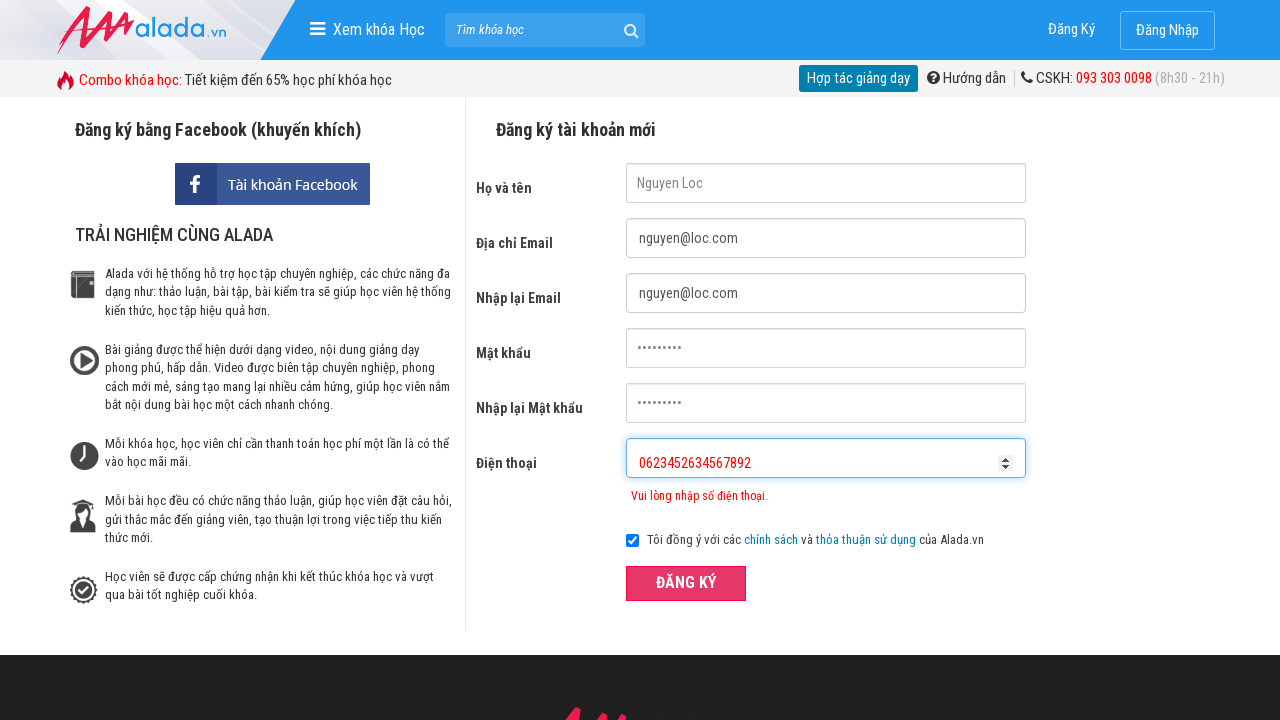

Clicked ĐĂNG KÝ button to submit form with invalid prefix phone number at (686, 583) on xpath=//form[@id='frmLogin']//button[text()='ĐĂNG KÝ']
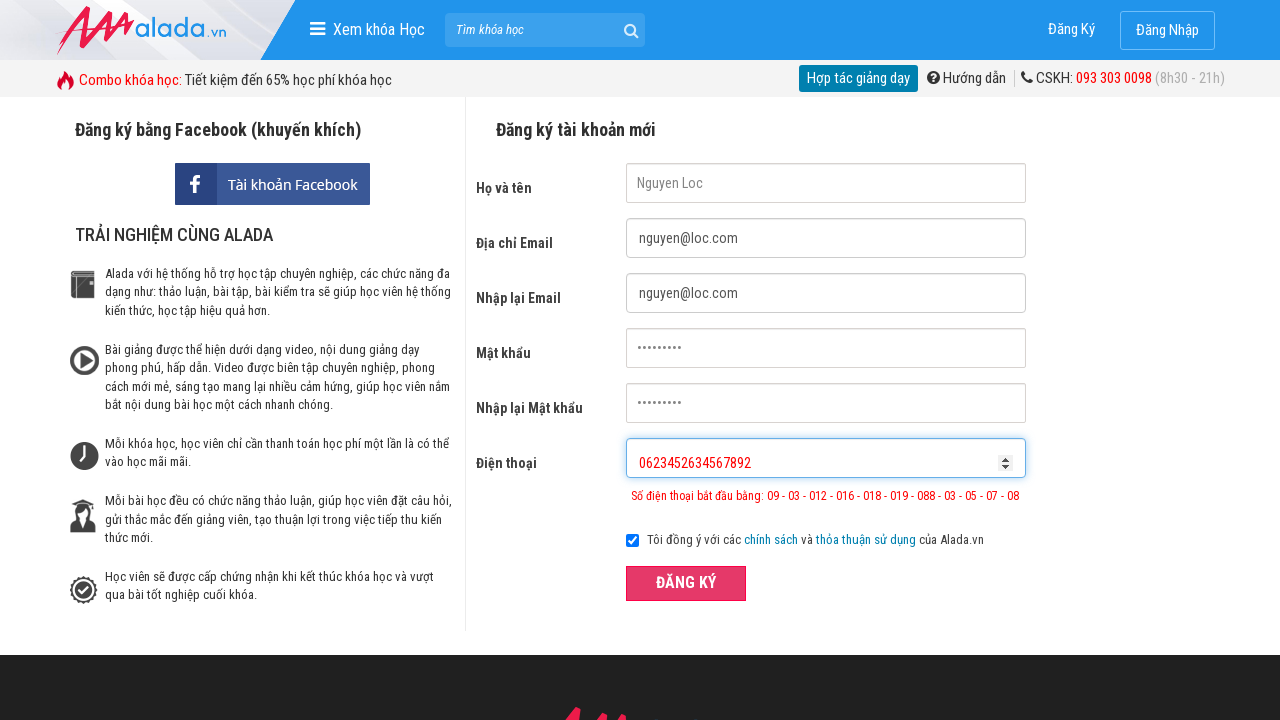

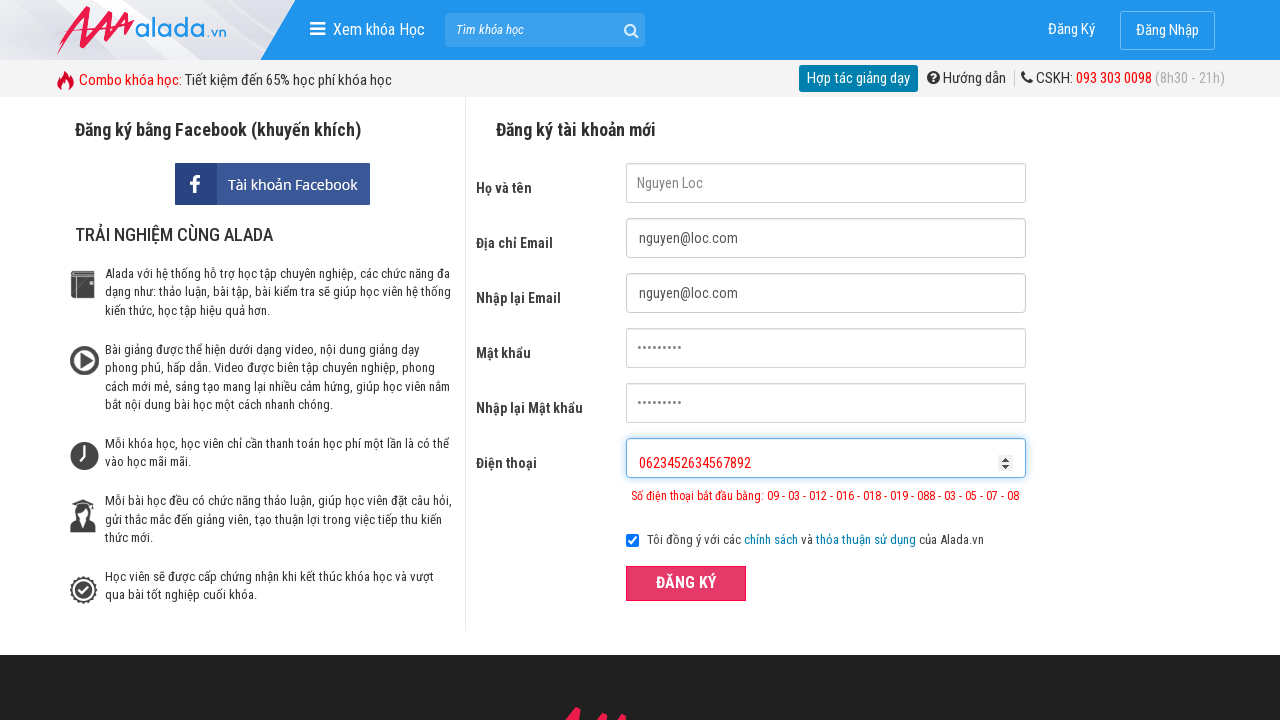